Tests clicking on a button with dynamic ID by using a CSS selector for the button's class instead

Starting URL: http://uitestingplayground.com/dynamicid

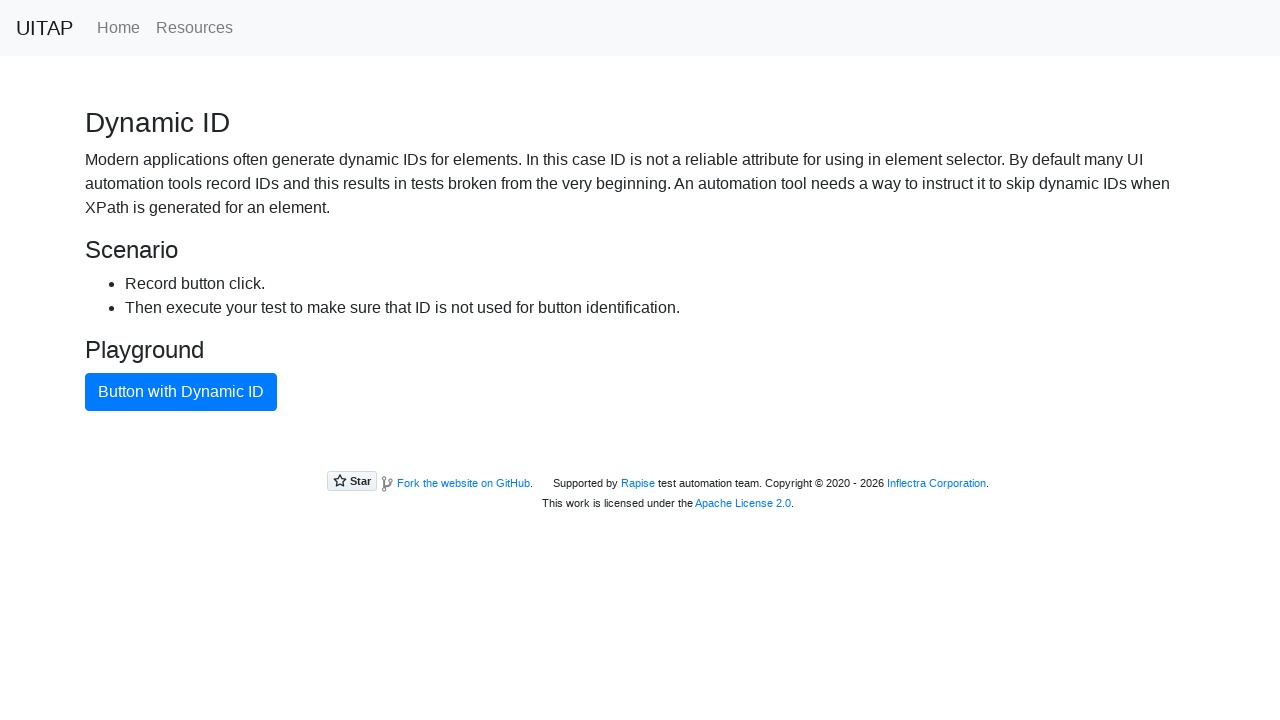

Navigated to UI Testing Playground dynamic ID page
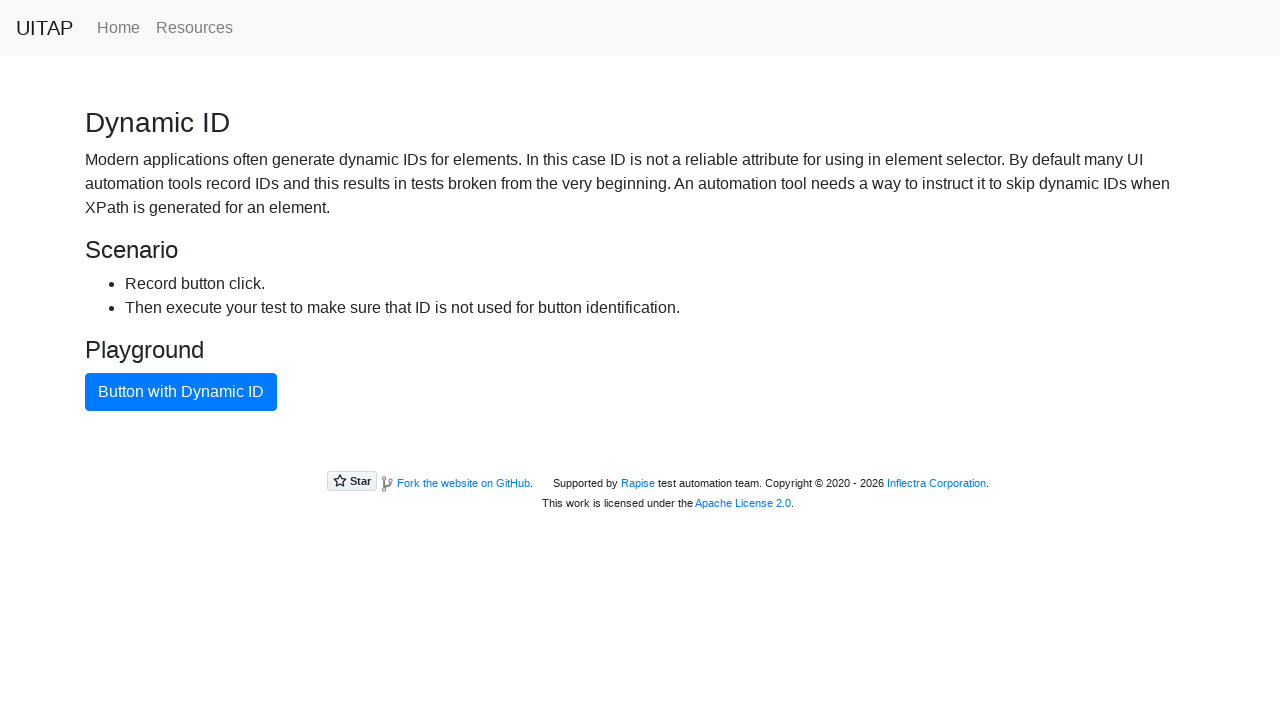

Clicked the blue button using CSS class selector at (181, 392) on .btn-primary
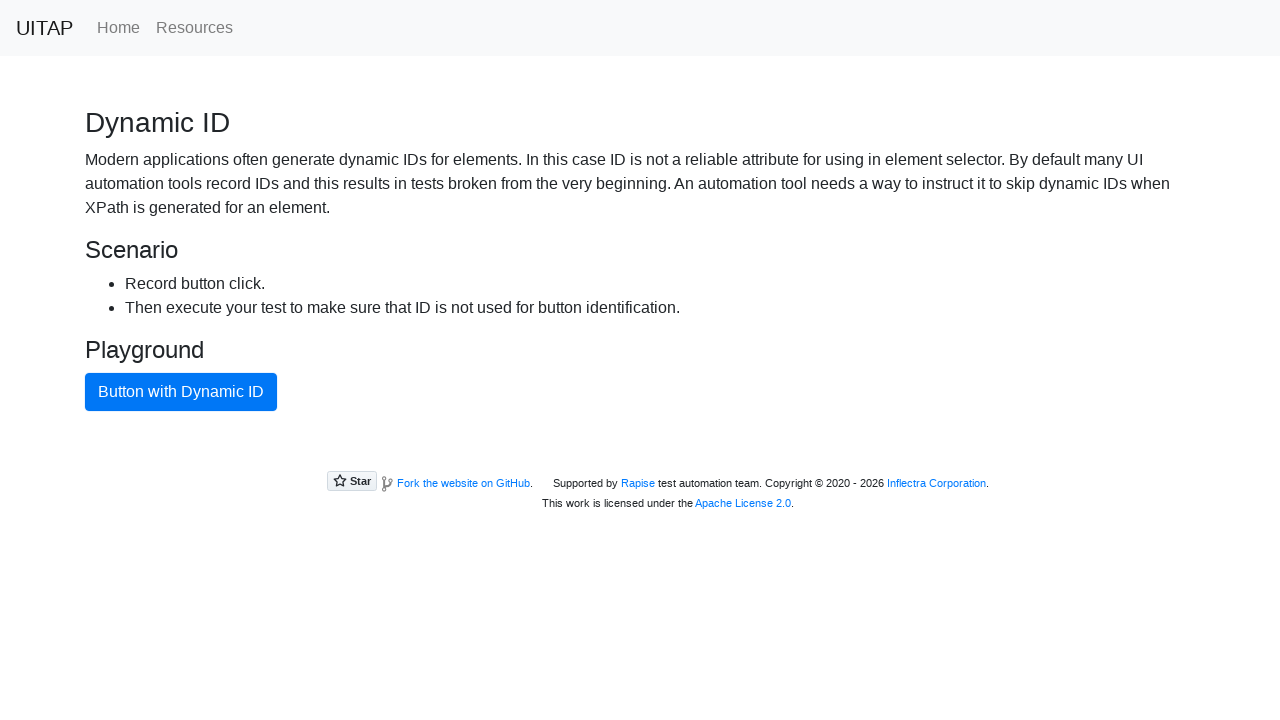

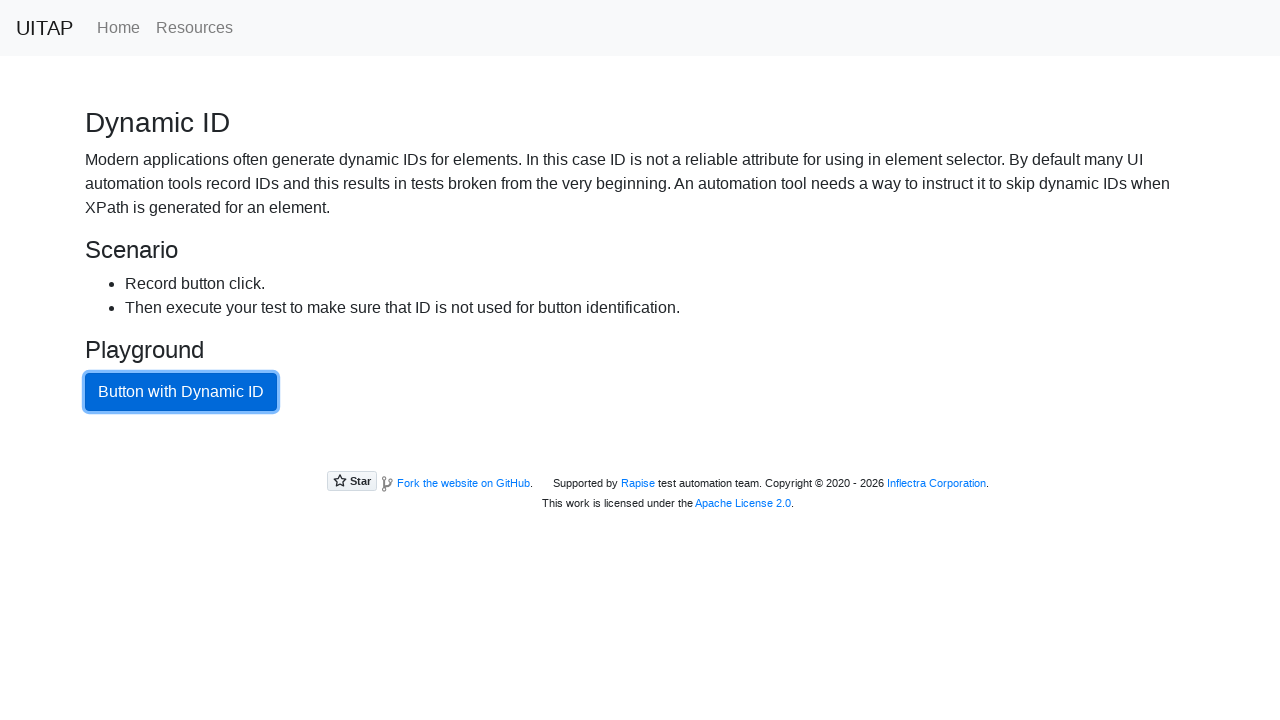